Tests form input functionality by filling a name field using an XPath selector that matches an input with a placeholder containing "ame"

Starting URL: https://formy-project.herokuapp.com/form

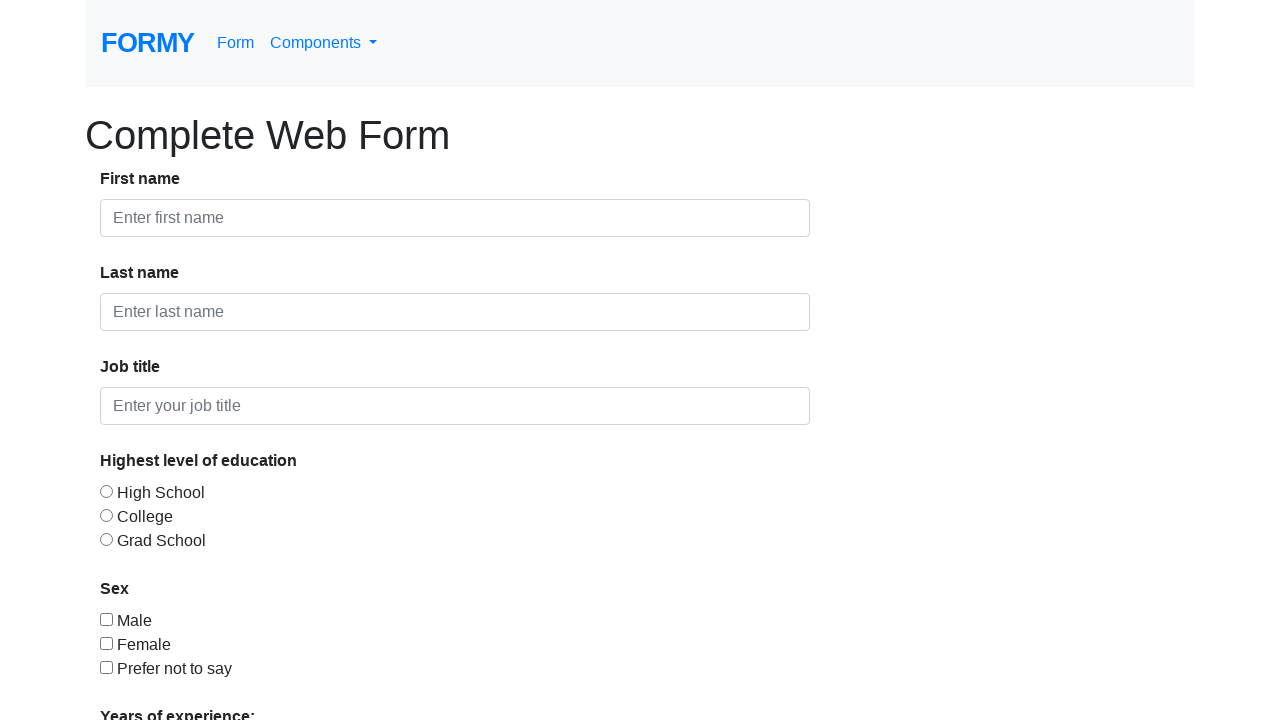

Navigated to form page at https://formy-project.herokuapp.com/form
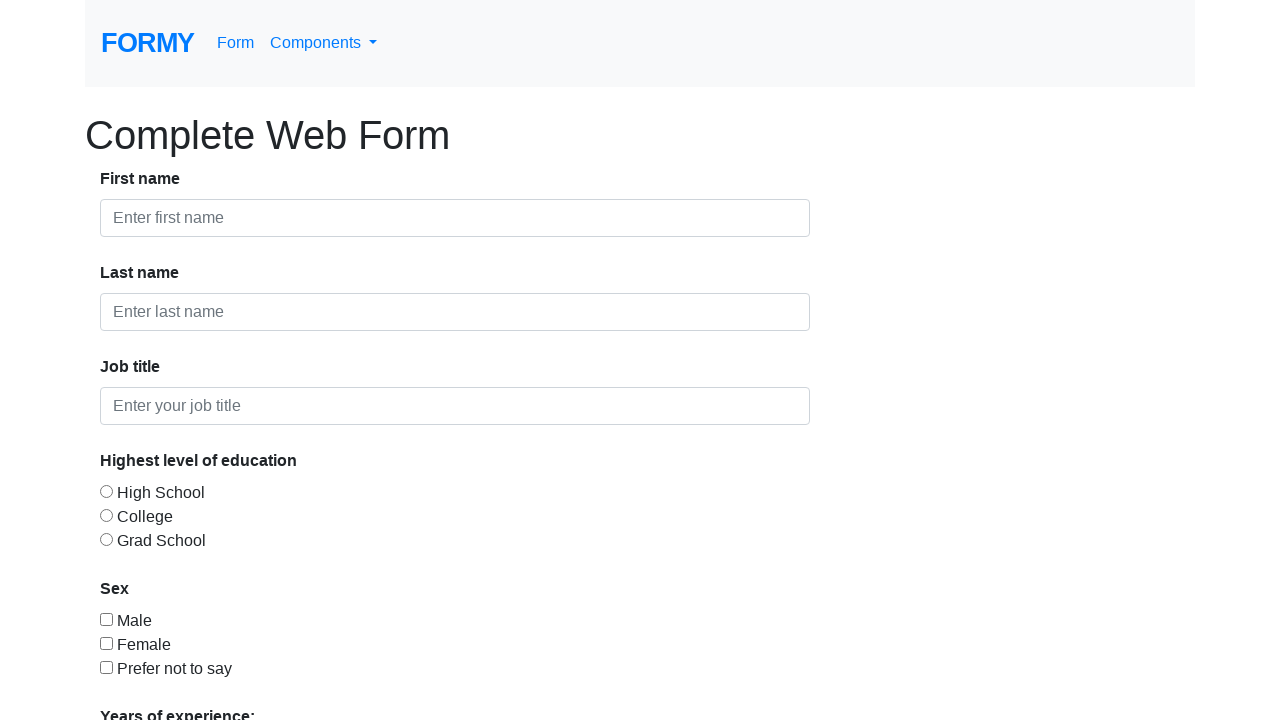

Filled name field with 'Marsinah' using XPath contains selector for placeholder 'ame' on input[placeholder*='ame']
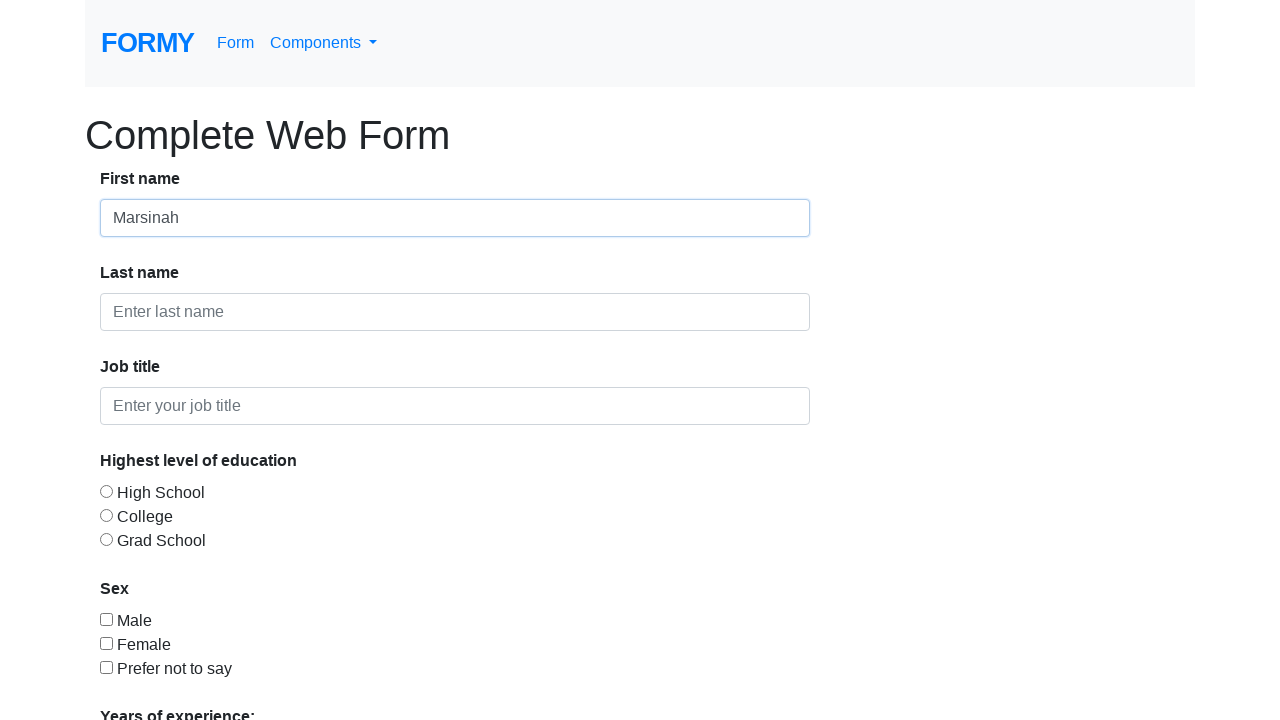

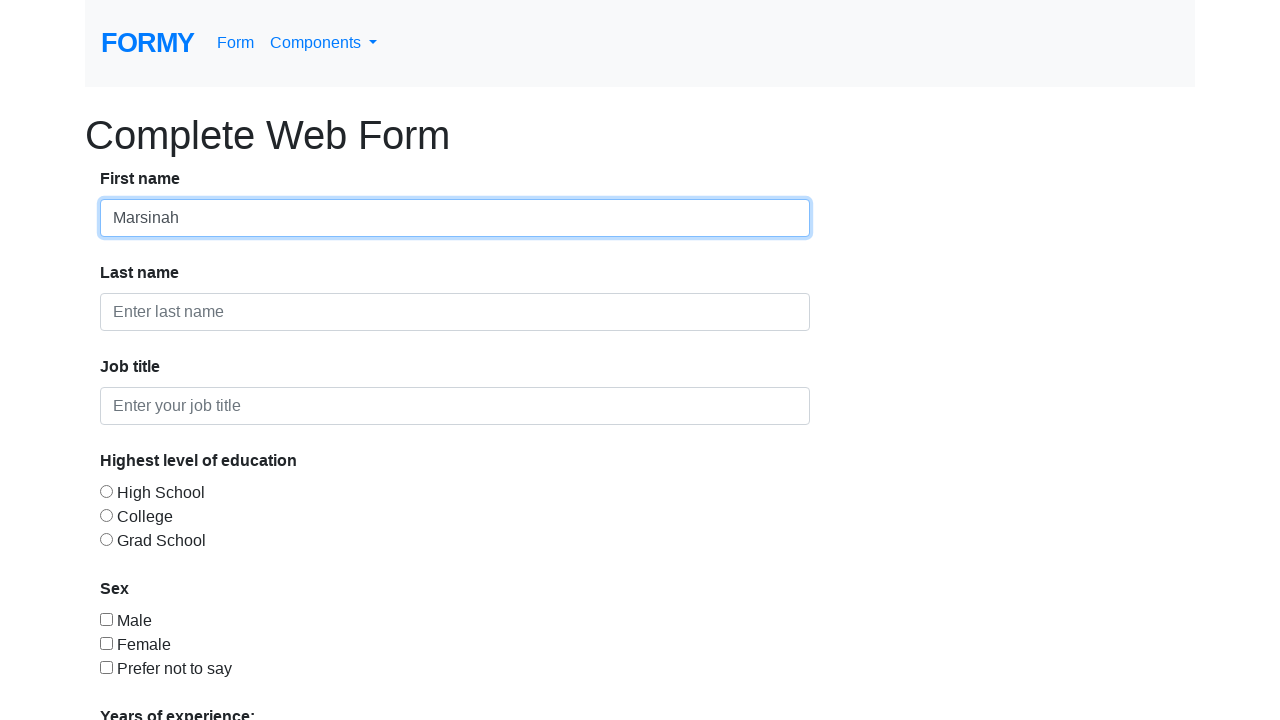